Tests that the todo counter displays the current number of items correctly as items are added

Starting URL: https://demo.playwright.dev/todomvc

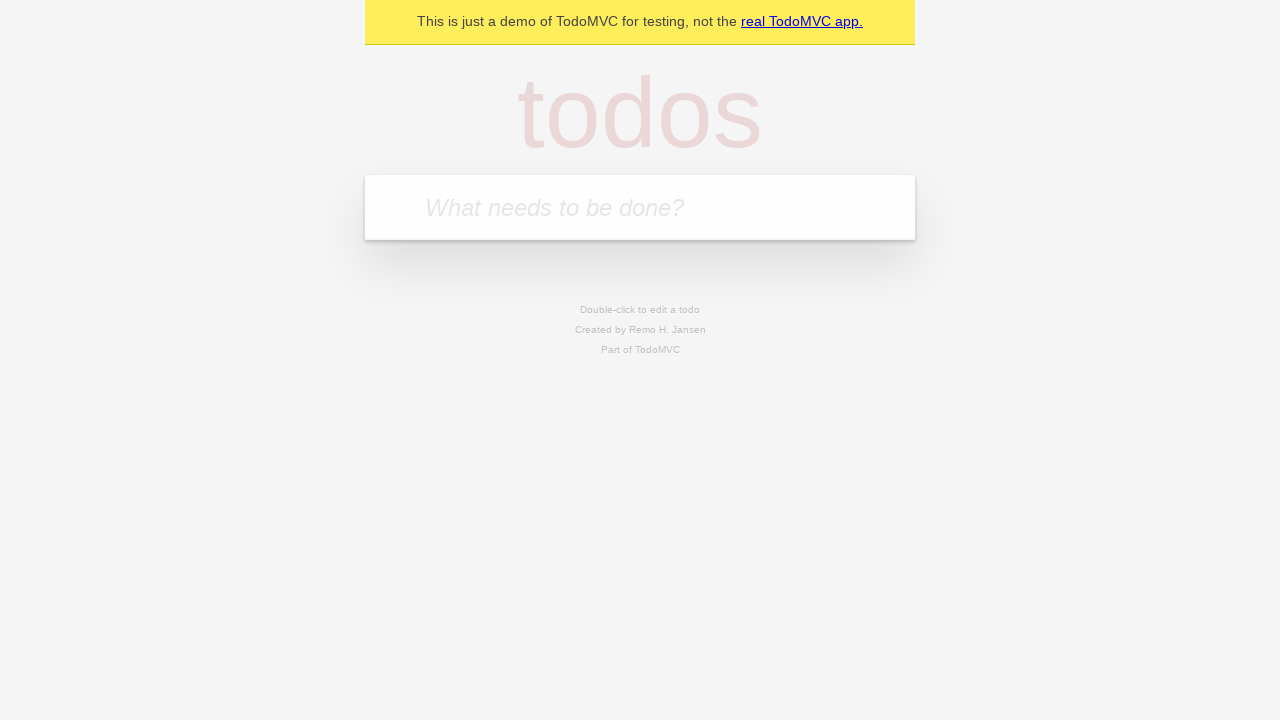

Located the todo input field
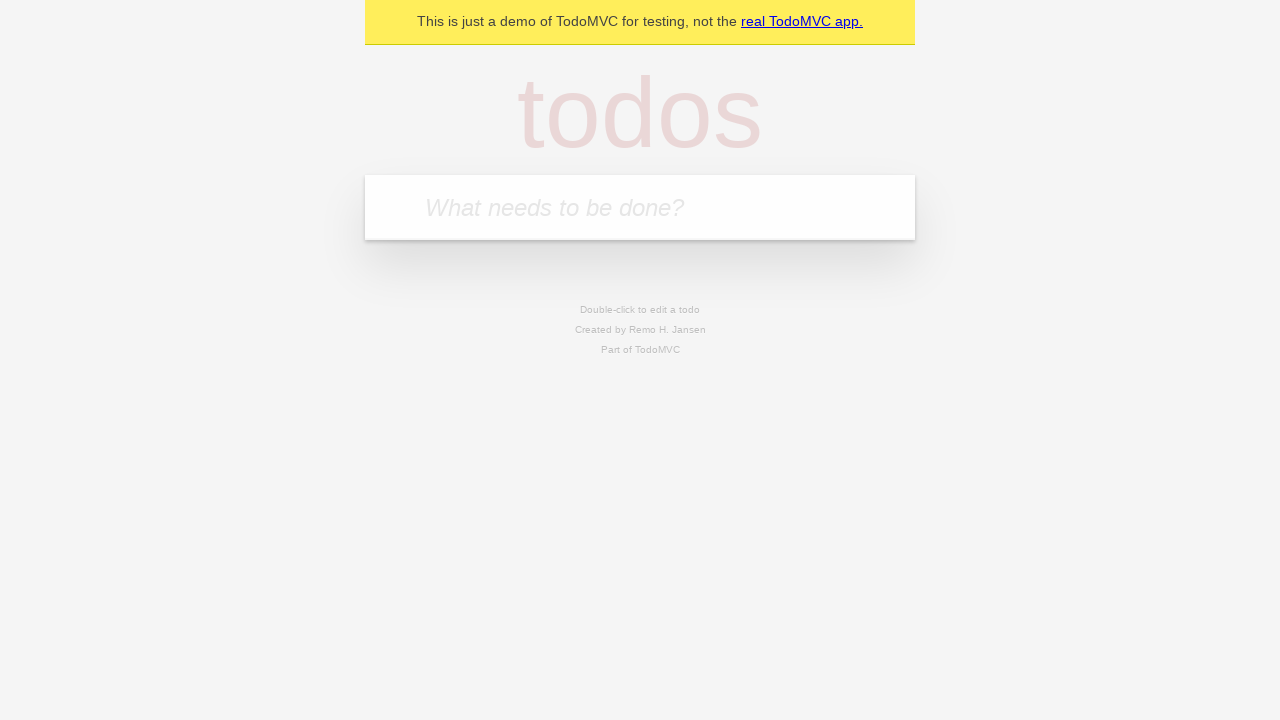

Filled todo input with 'buy some cheese' on internal:attr=[placeholder="What needs to be done?"i]
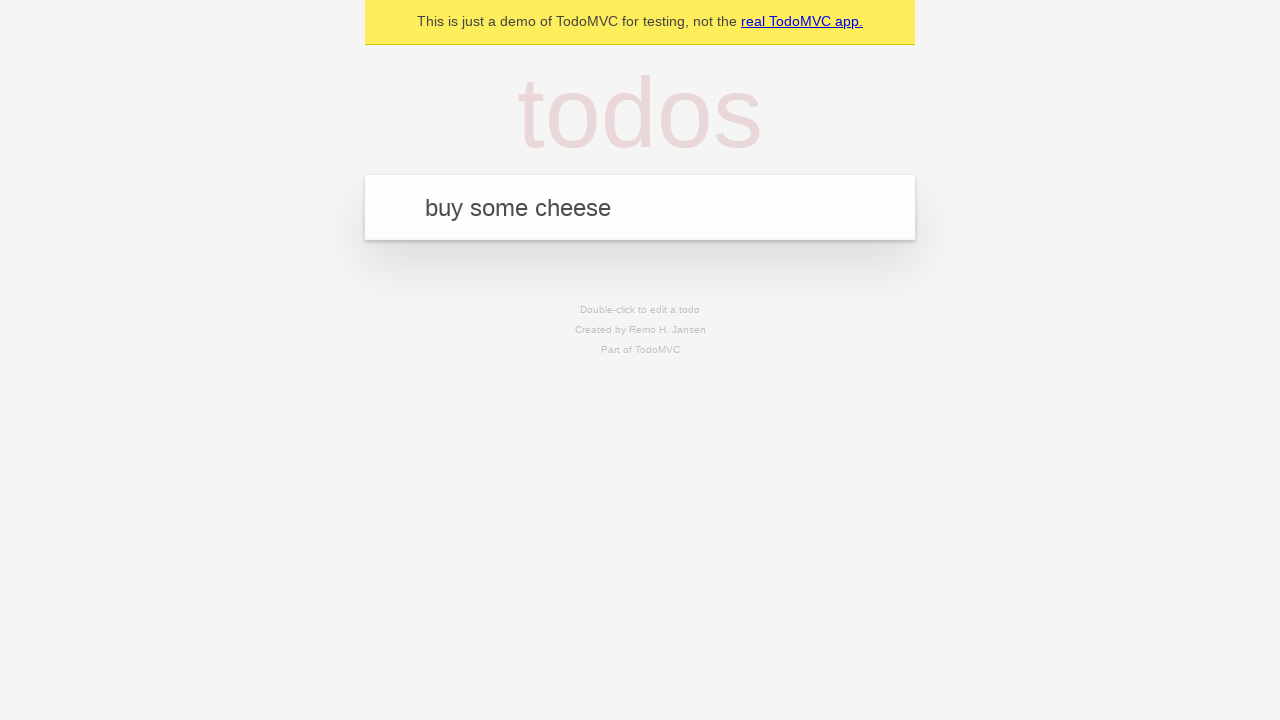

Pressed Enter to create first todo item on internal:attr=[placeholder="What needs to be done?"i]
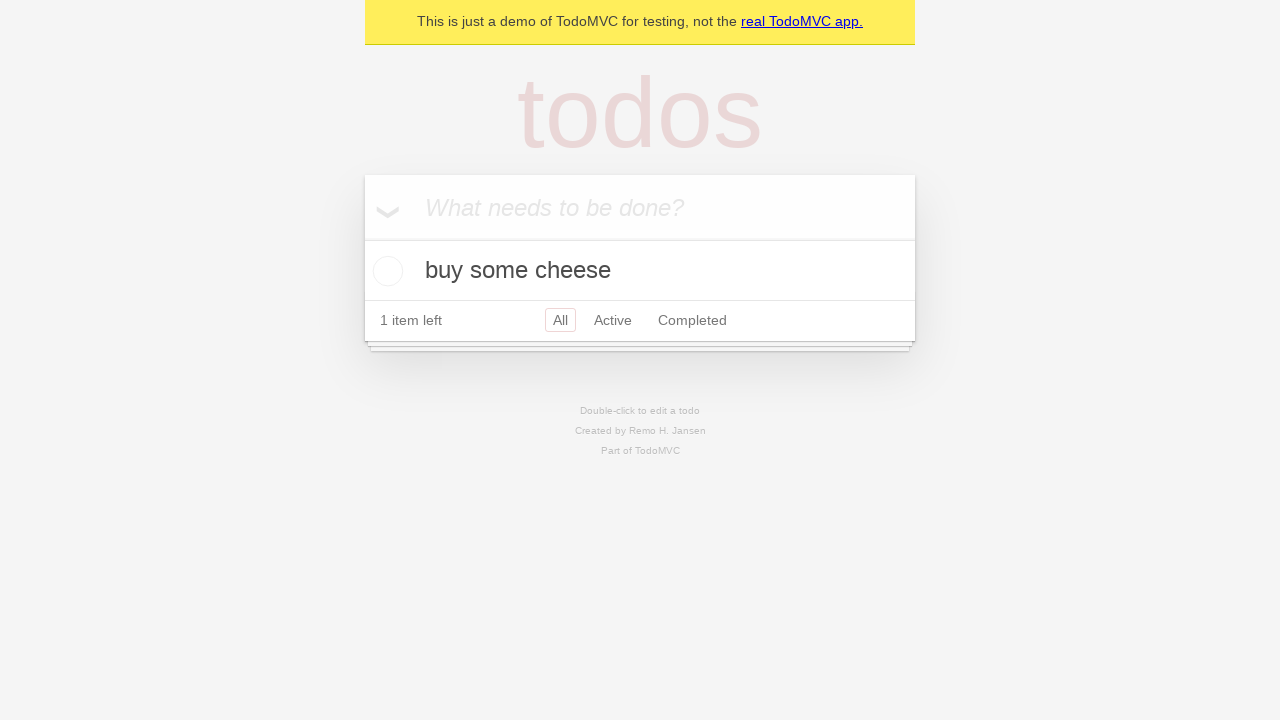

Filled todo input with 'feed the cat' on internal:attr=[placeholder="What needs to be done?"i]
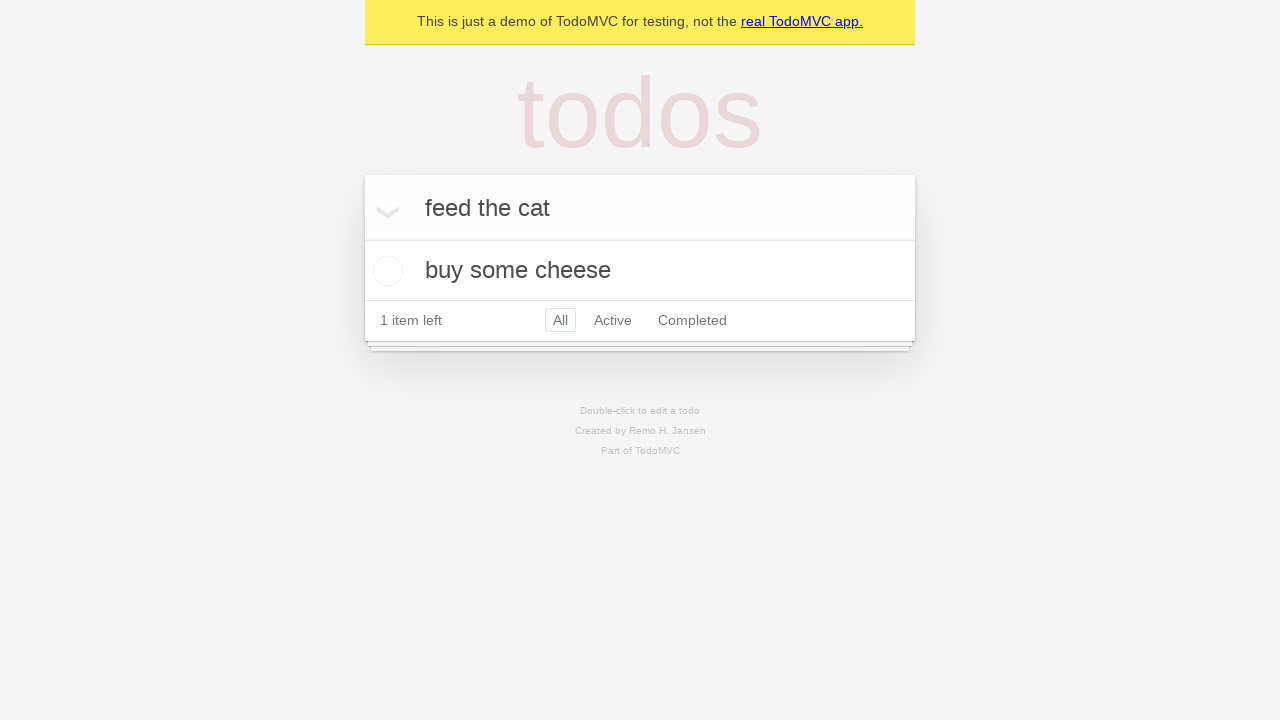

Pressed Enter to create second todo item on internal:attr=[placeholder="What needs to be done?"i]
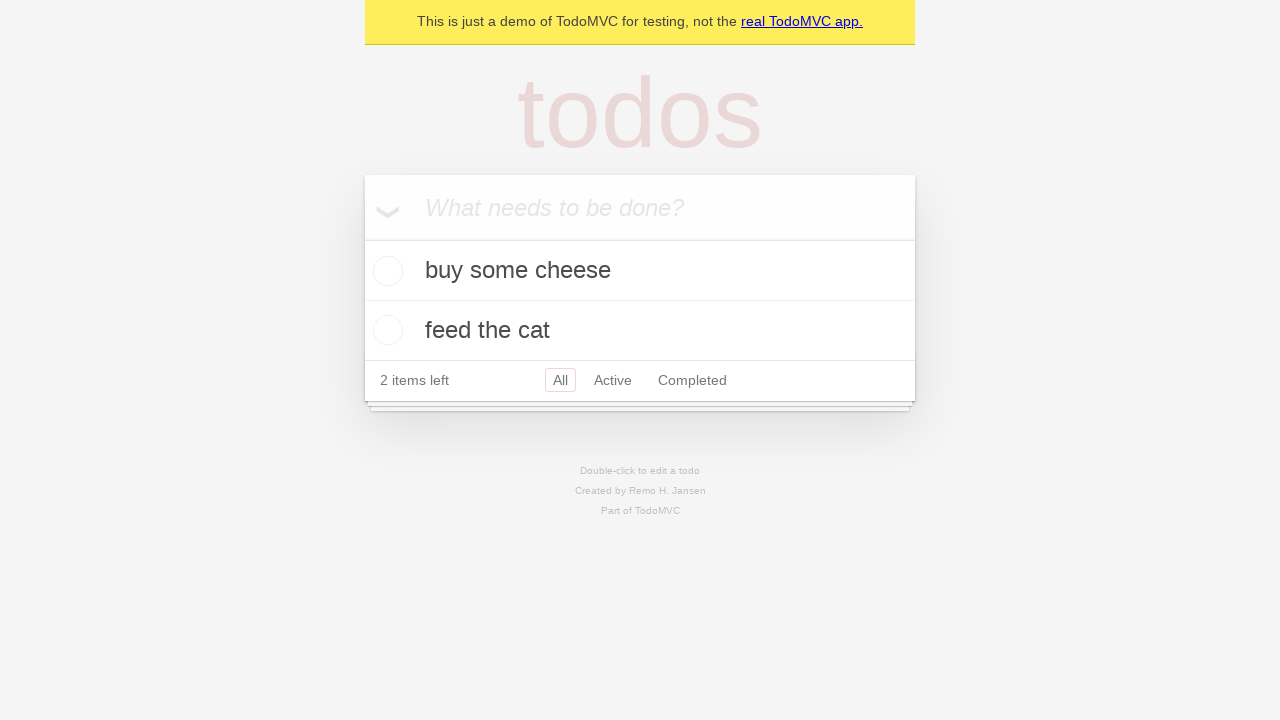

Todo counter element is now visible and updated
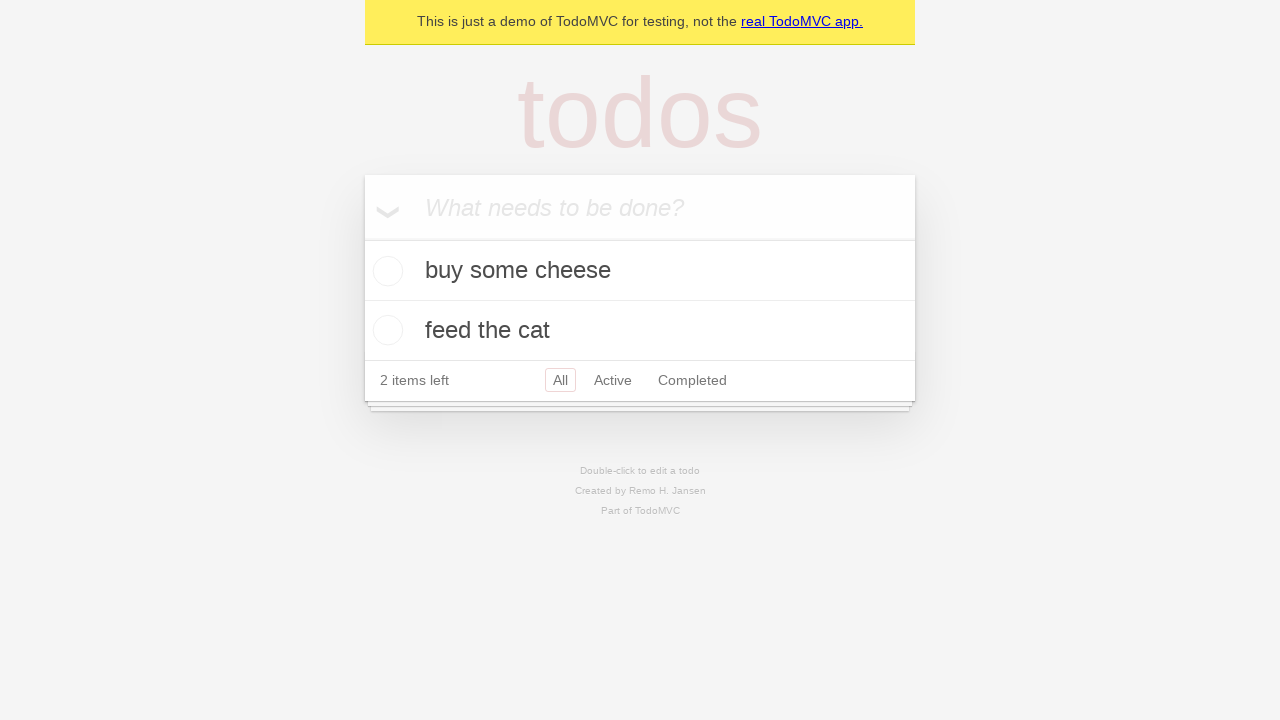

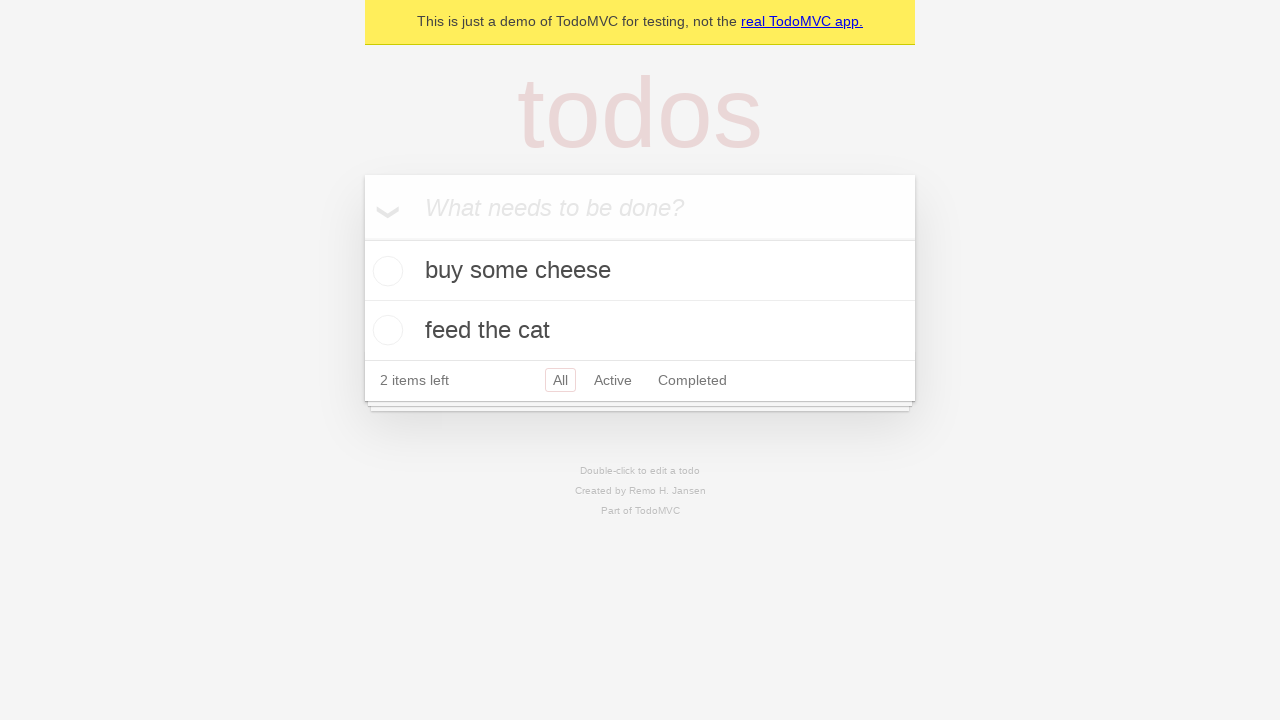